Tests e-commerce checkout flow by navigating to the shop, adding two products to cart, updating the quantity of one item, and proceeding to checkout.

Starting URL: https://jupiter.cloud.planittesting.com/#/

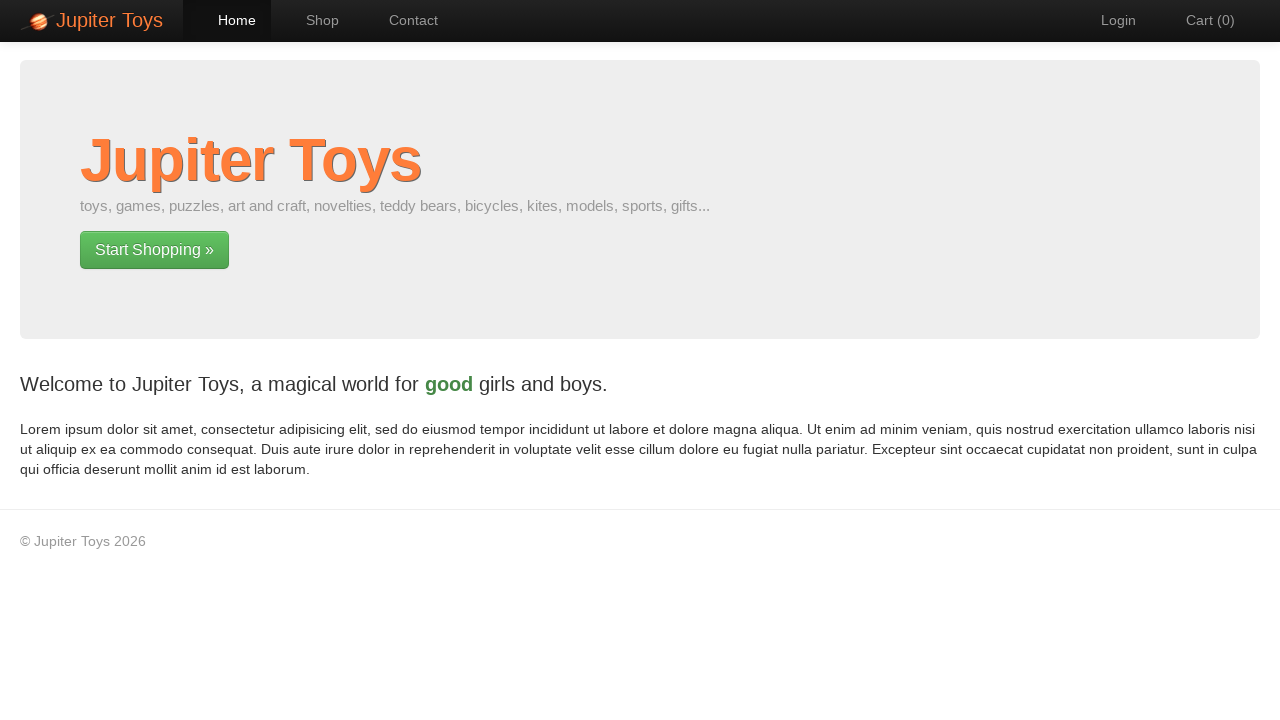

Clicked 'Start Shopping' button to navigate to shop at (154, 250) on xpath=/html/body/div[2]/div/div/div[1]/p[2]/a
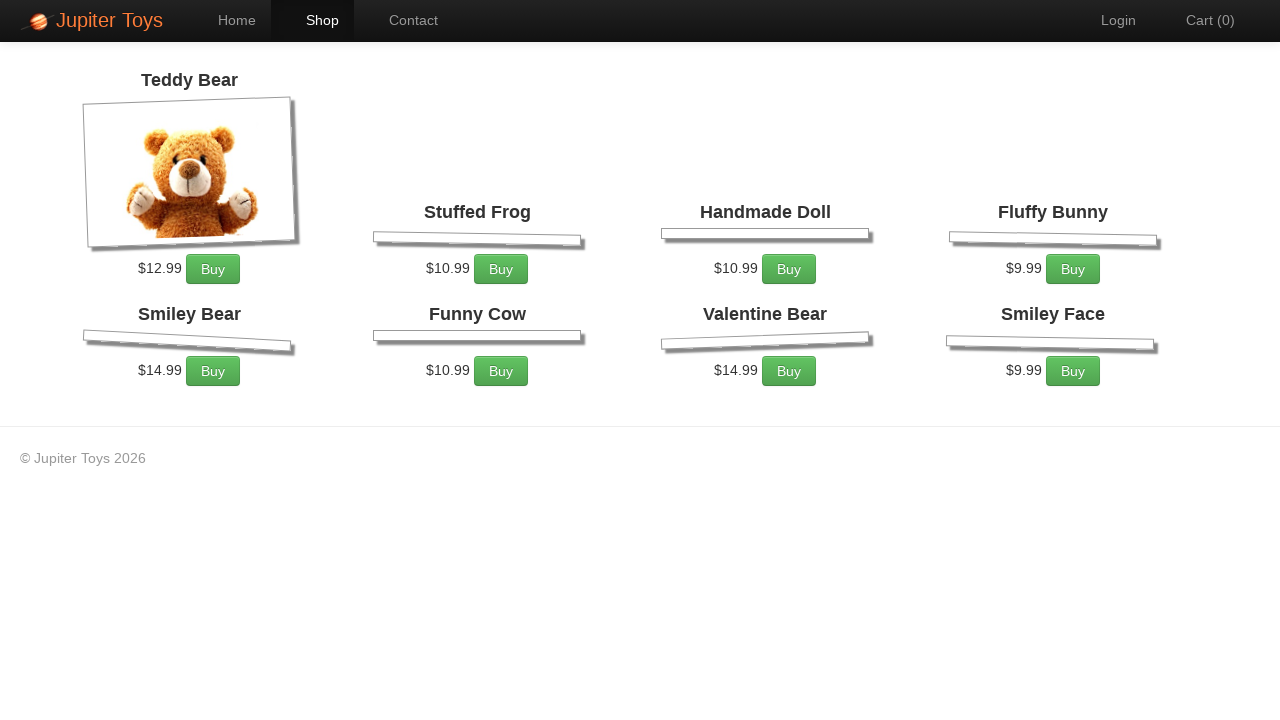

Shop page loaded with products visible
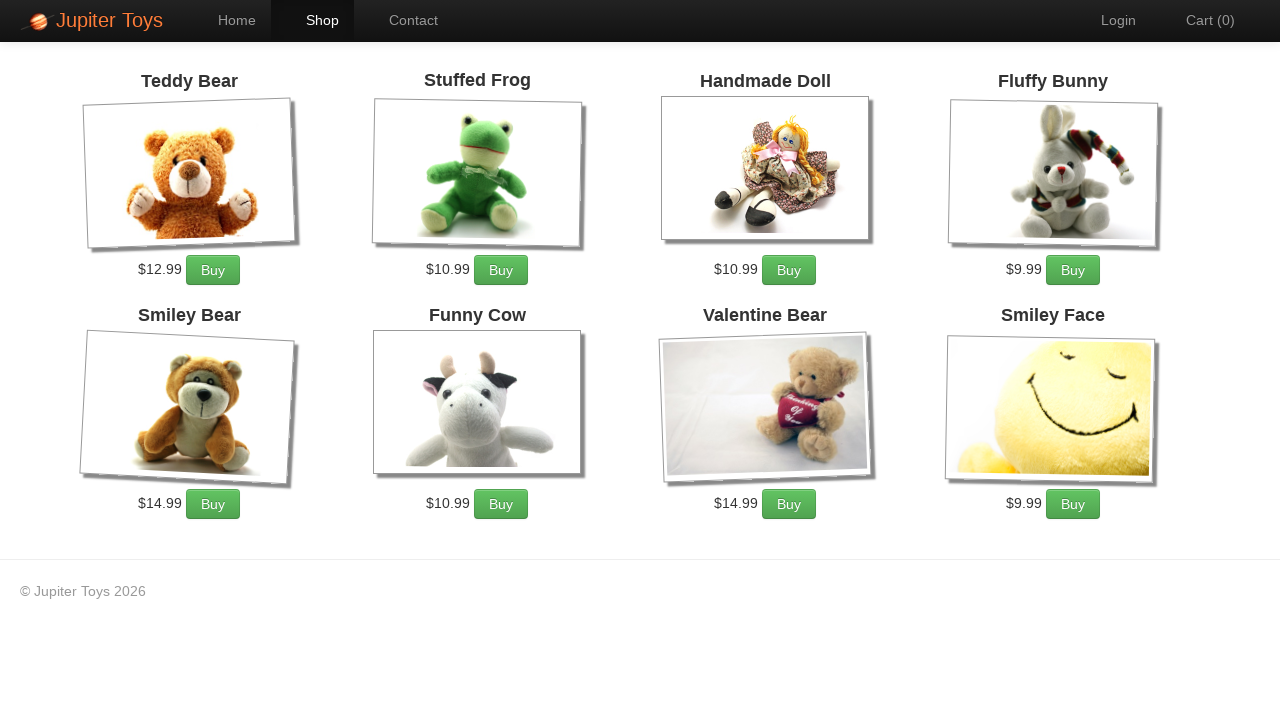

Added first product (Teddy Bear) to cart at (213, 270) on #product-1 >> text=Buy
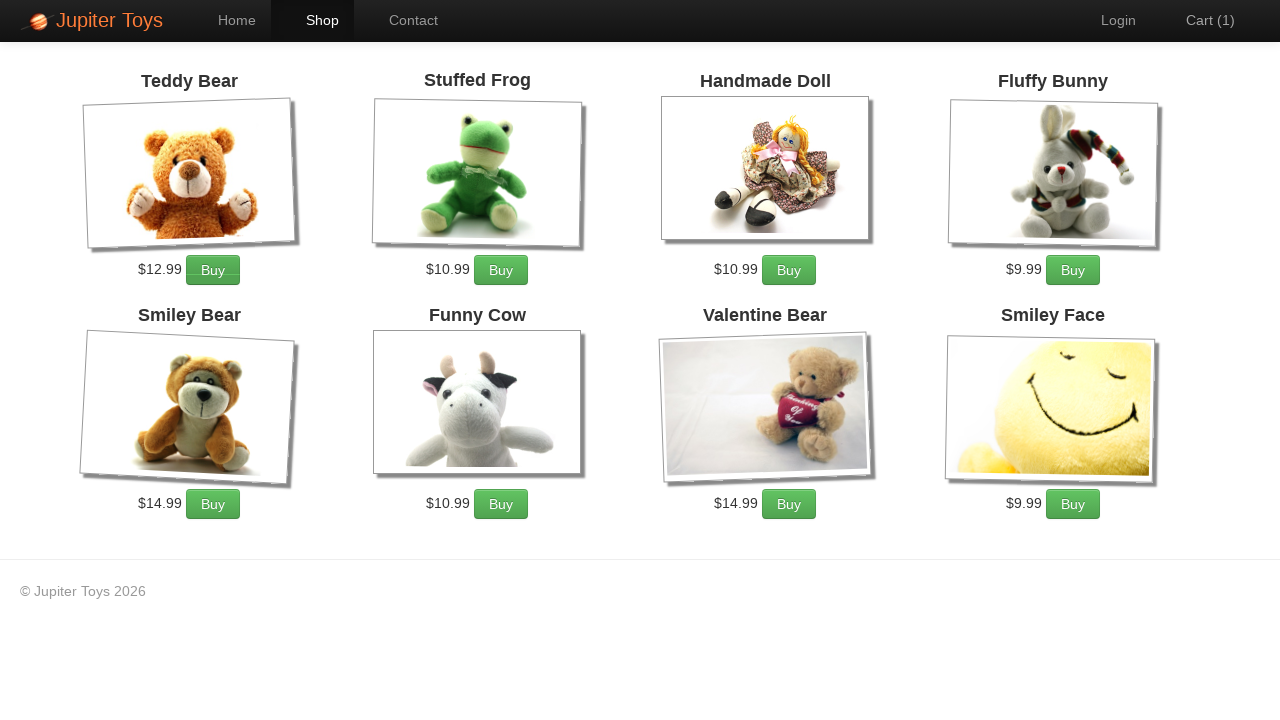

Added third product (Stuffed Frog) to cart at (789, 270) on #product-3 >> text=Buy
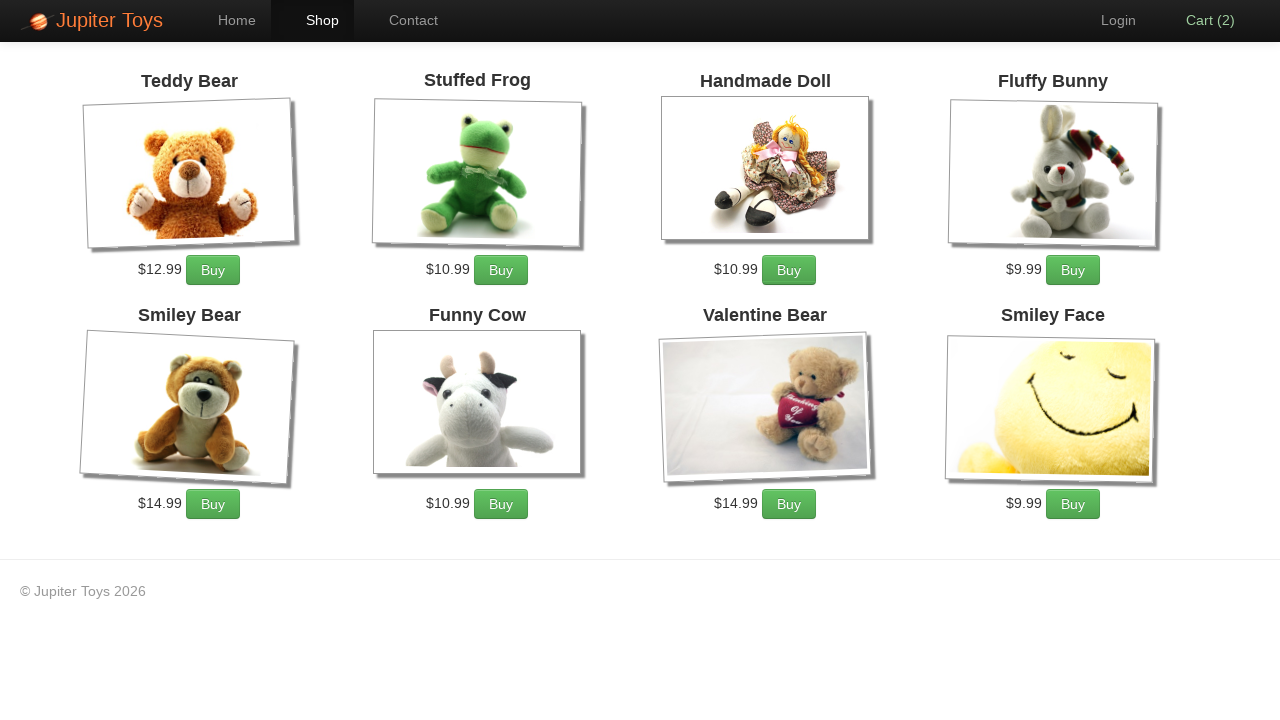

Navigated to shopping cart at (1200, 20) on #nav-cart a
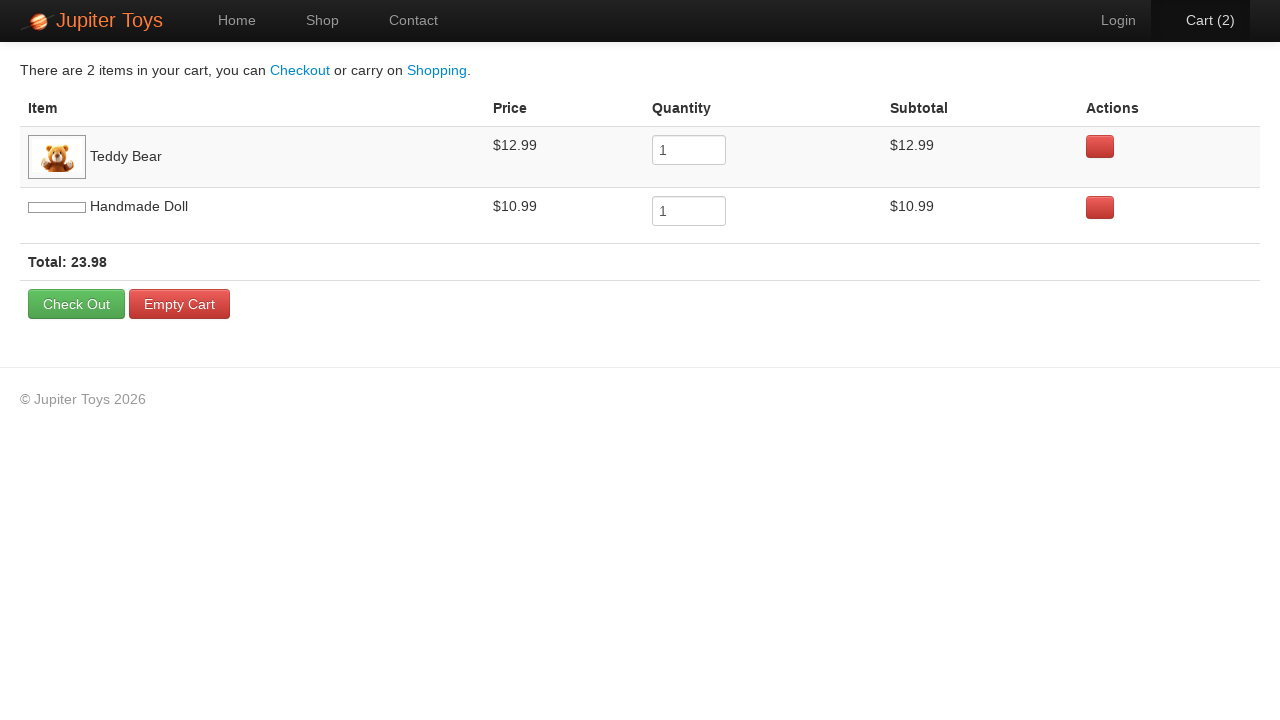

Cart page loaded with quantity input visible
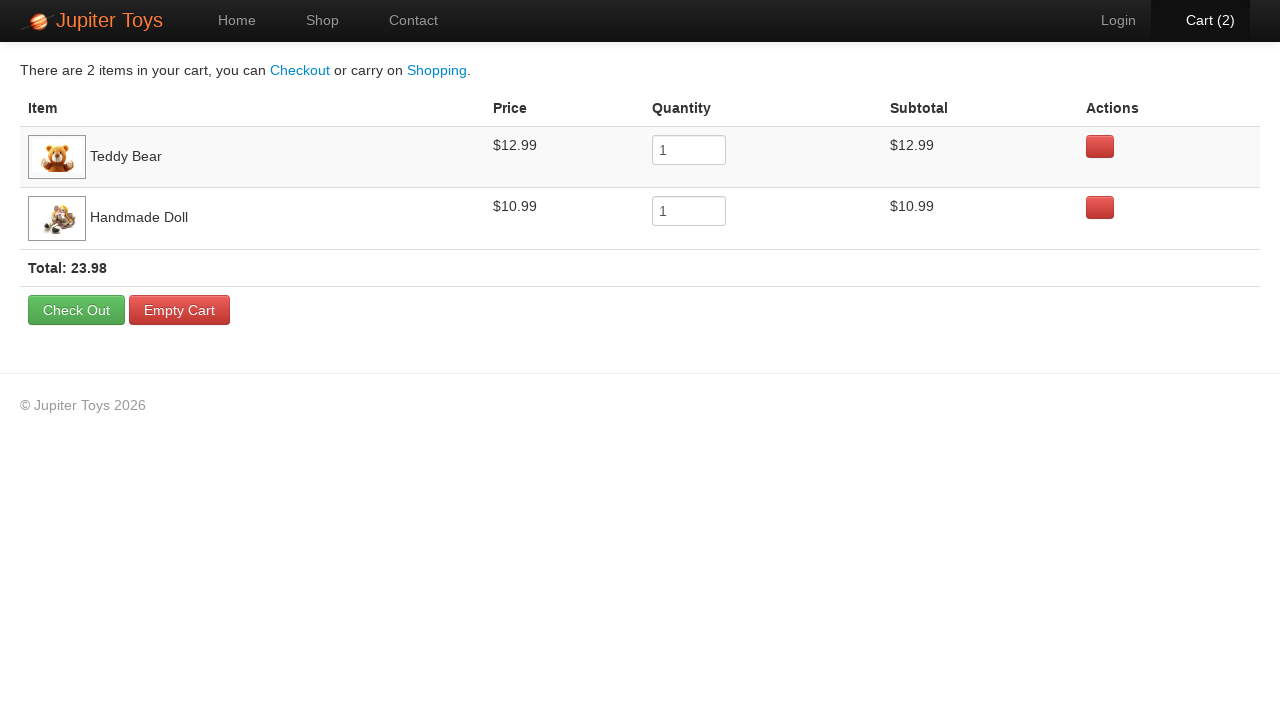

Updated quantity of one item to 2 on input[name='quantity']
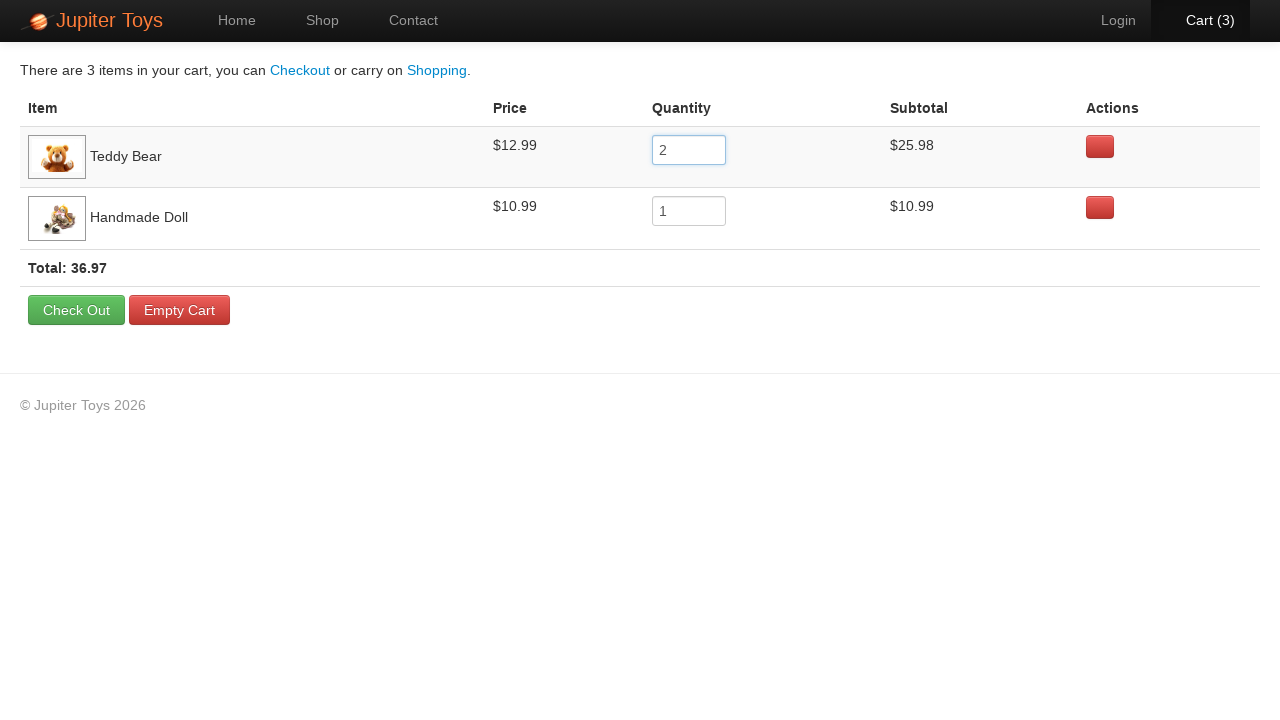

Clicked checkout button to proceed to checkout at (76, 310) on xpath=/html/body/div[2]/div/form/table/tfoot/tr[2]/td/a
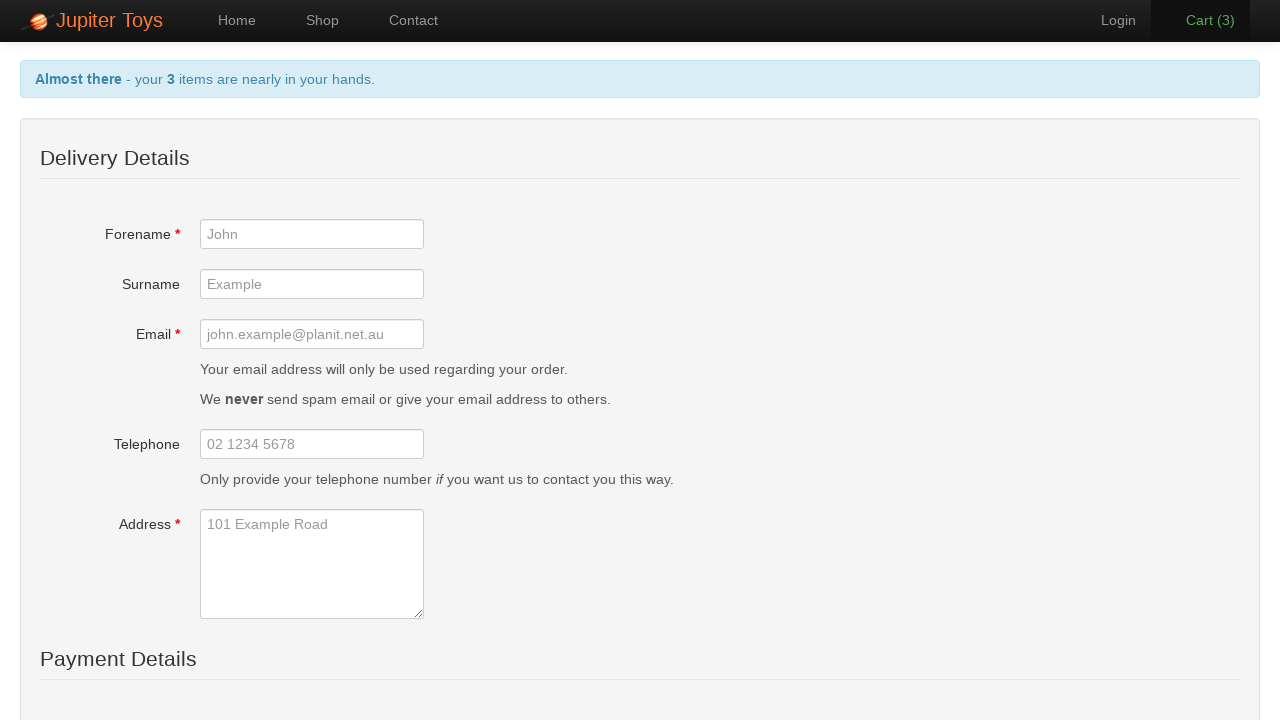

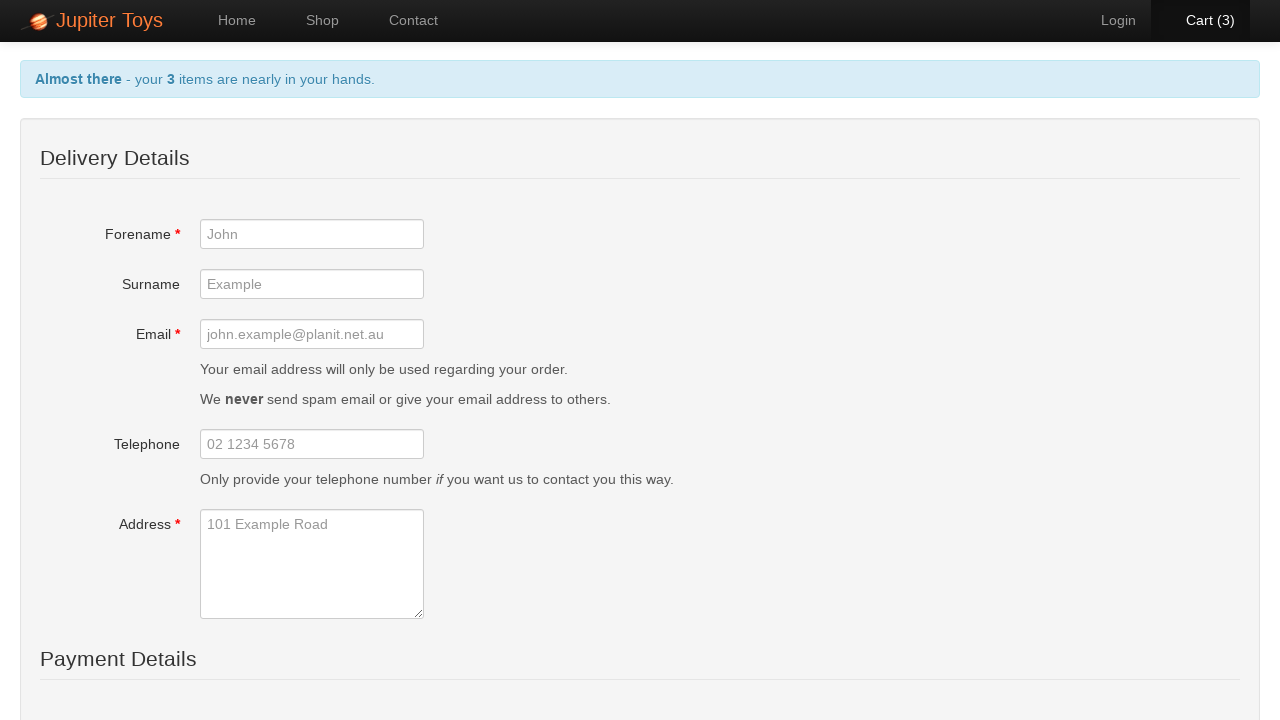